Navigates to the Radio Button section and verifies that the "No" radio button is disabled

Starting URL: https://demoqa.com

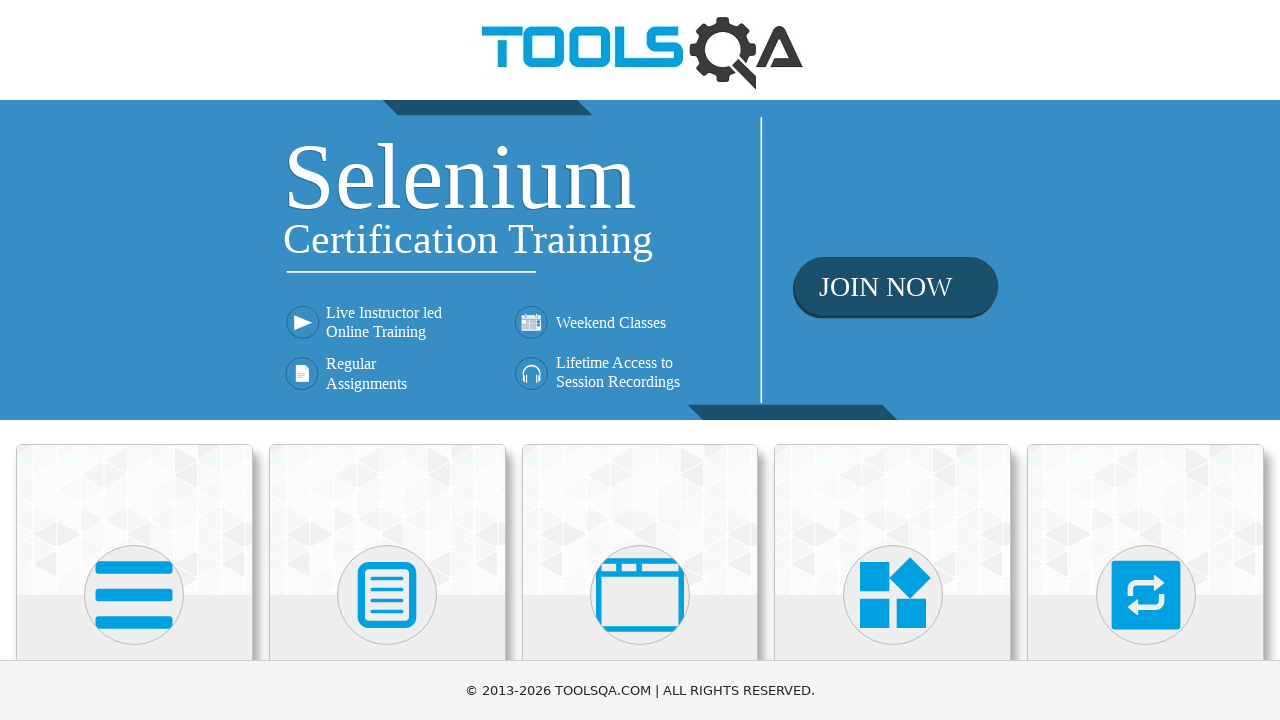

Clicked on Elements section at (134, 360) on internal:text="Elements"i
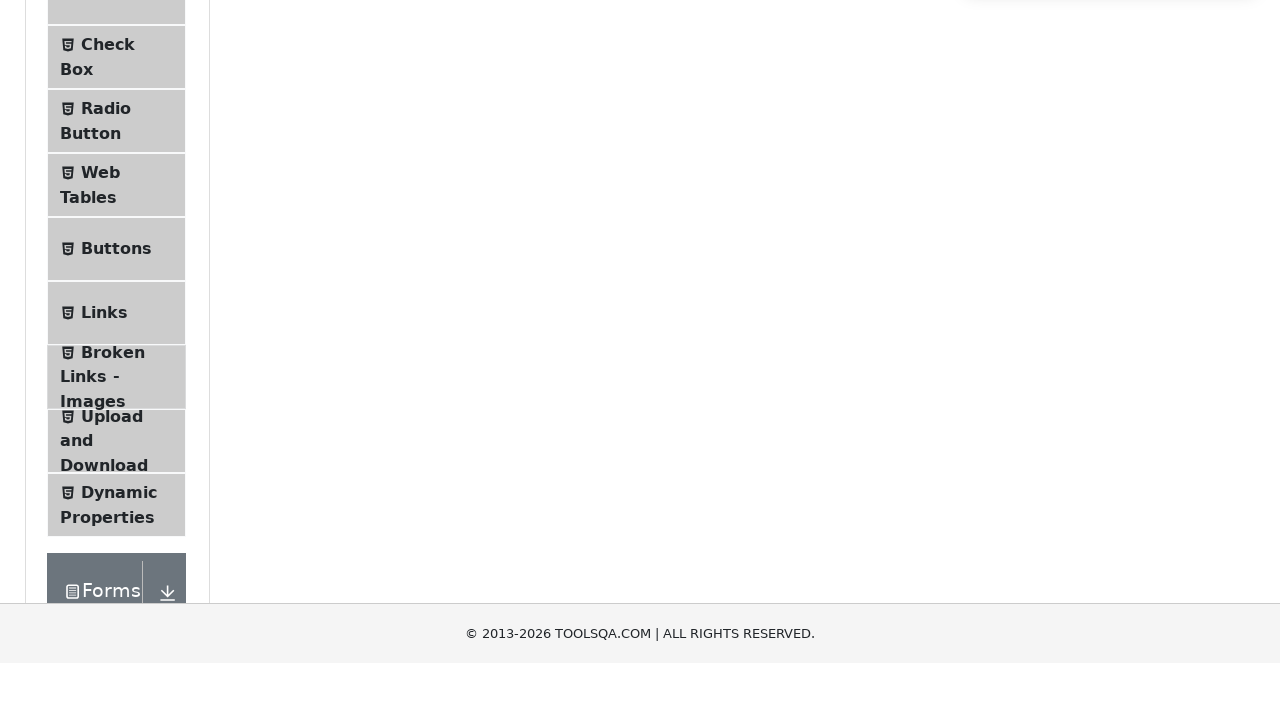

Clicked on Radio Button page at (106, 376) on internal:text="Radio Button"i
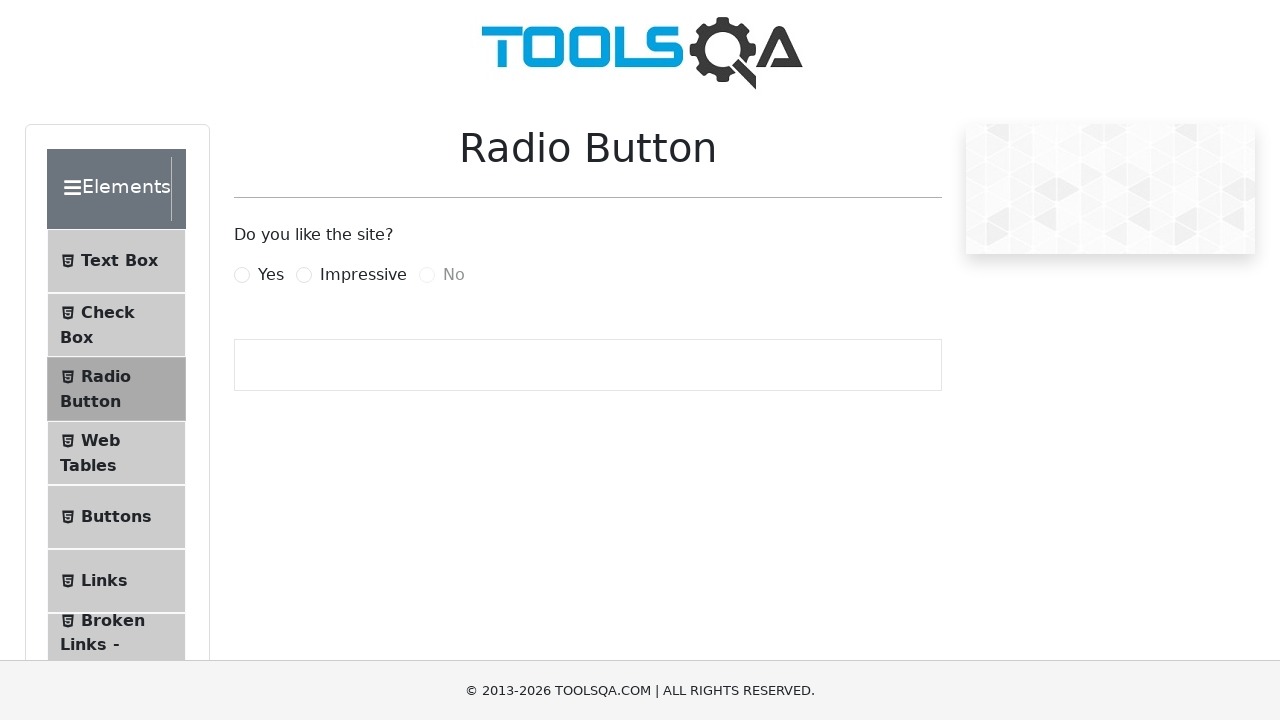

Located the 'No' radio button element
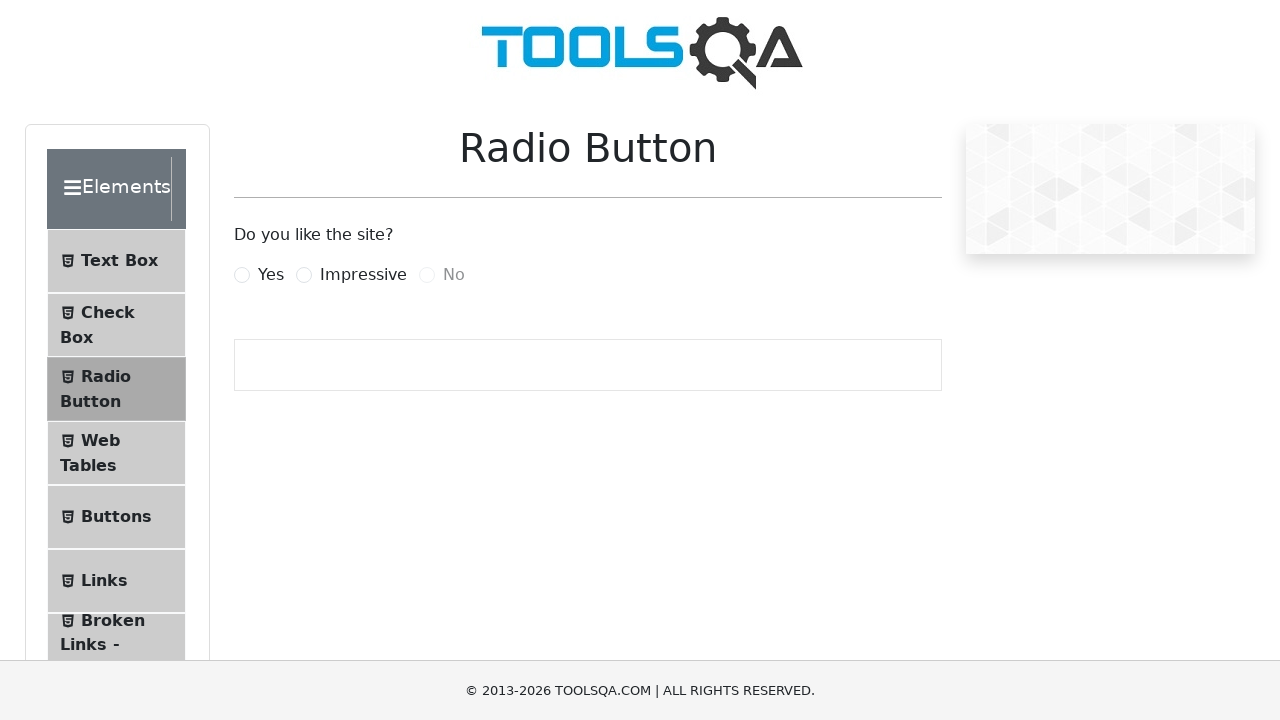

Verified that the 'No' radio button is disabled
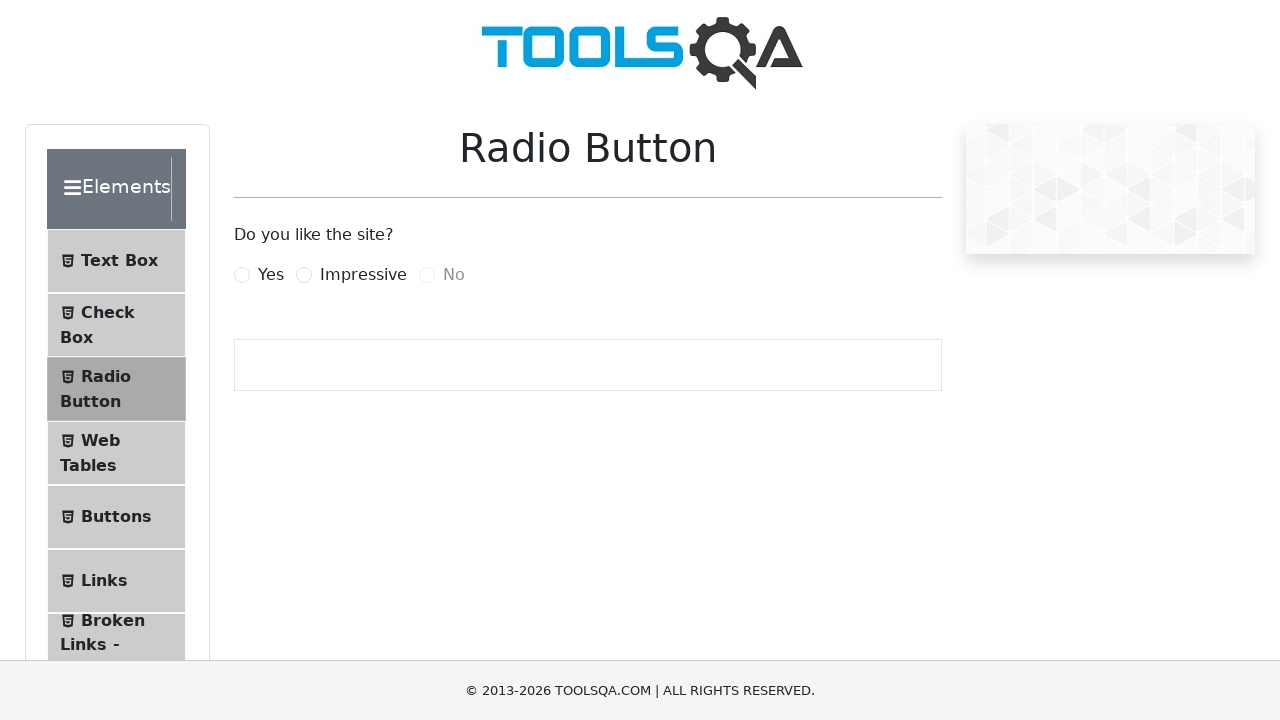

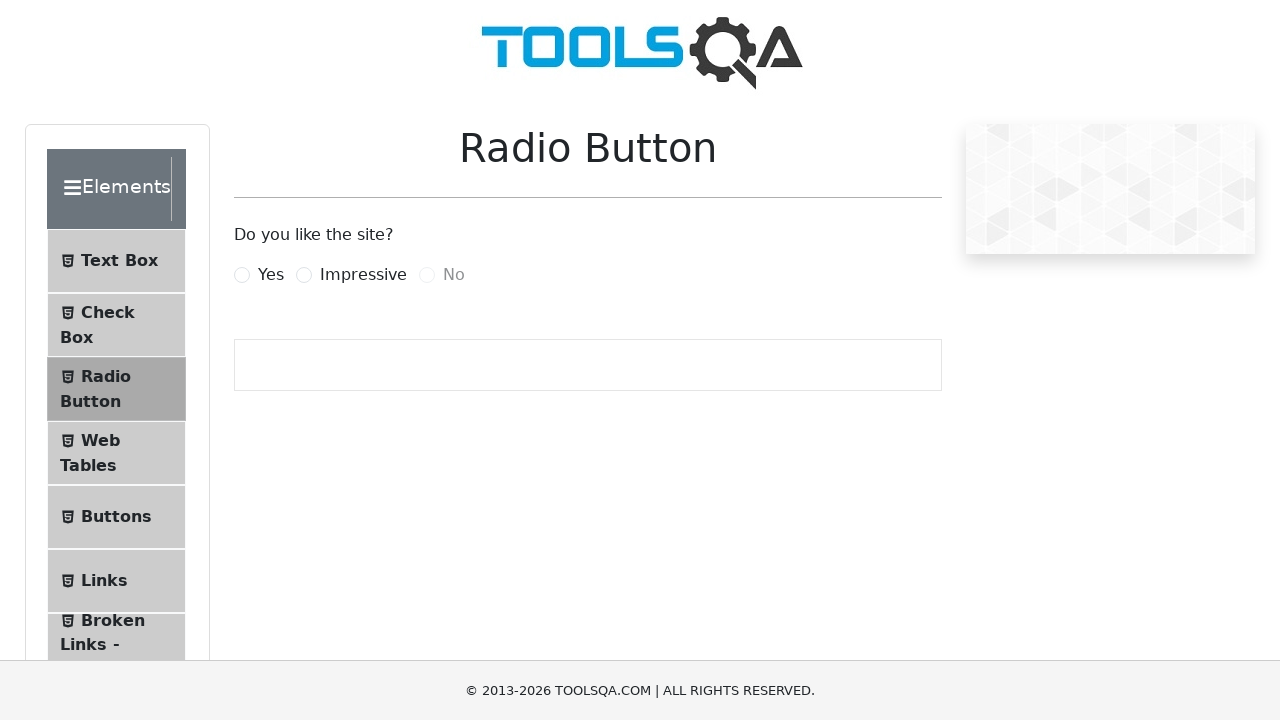